Tests interaction with a collapsible section by clicking on a heading element, then right-clicking on a link to open a context menu and selecting an option (likely "Open link in new tab")

Starting URL: http://greenstech.in/selenium-course-content.html

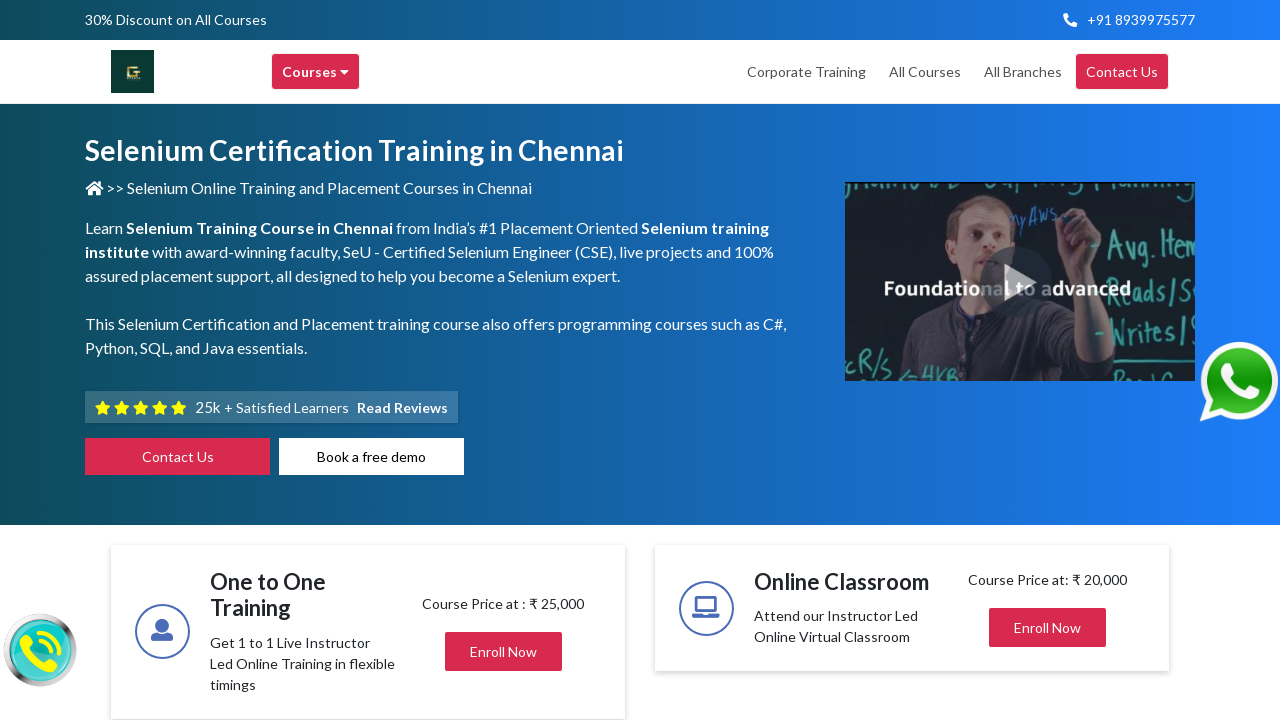

Clicked on heading element to expand collapsible section at (1048, 361) on #heading20
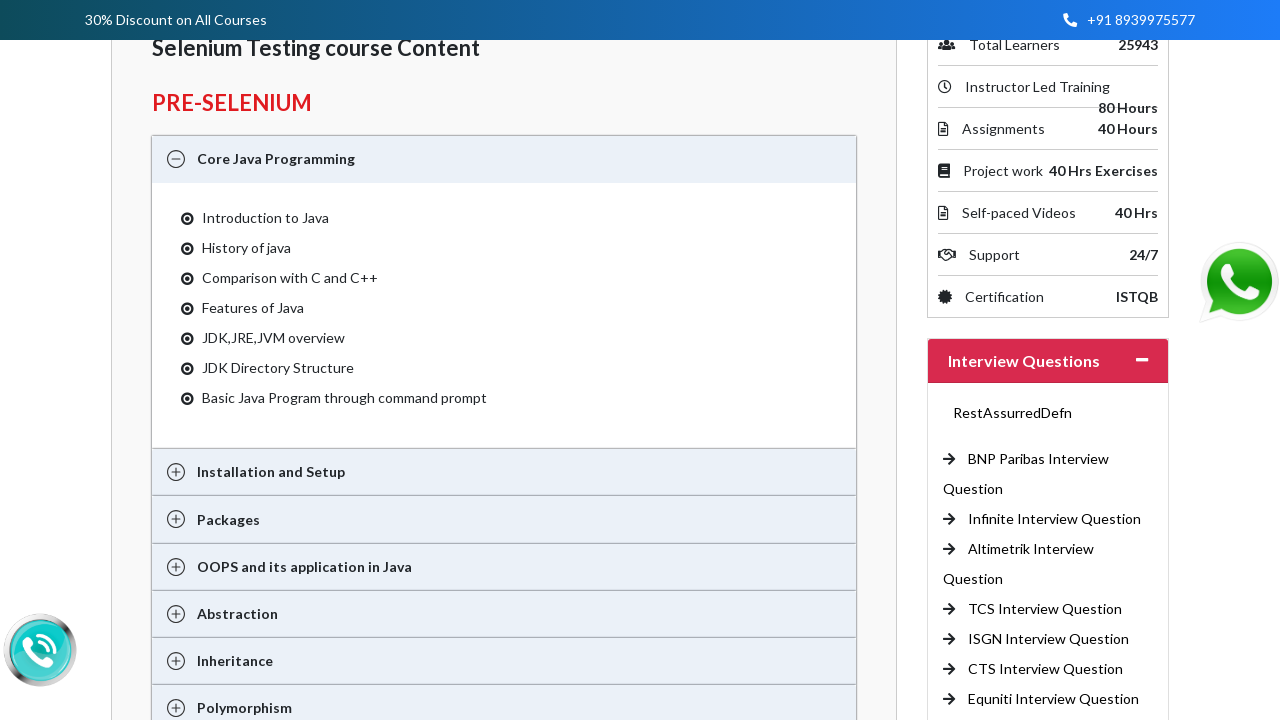

Right-clicked on CTS Interview Question link to open context menu at (1046, 669) on //a[text()='CTS Interview Question ']
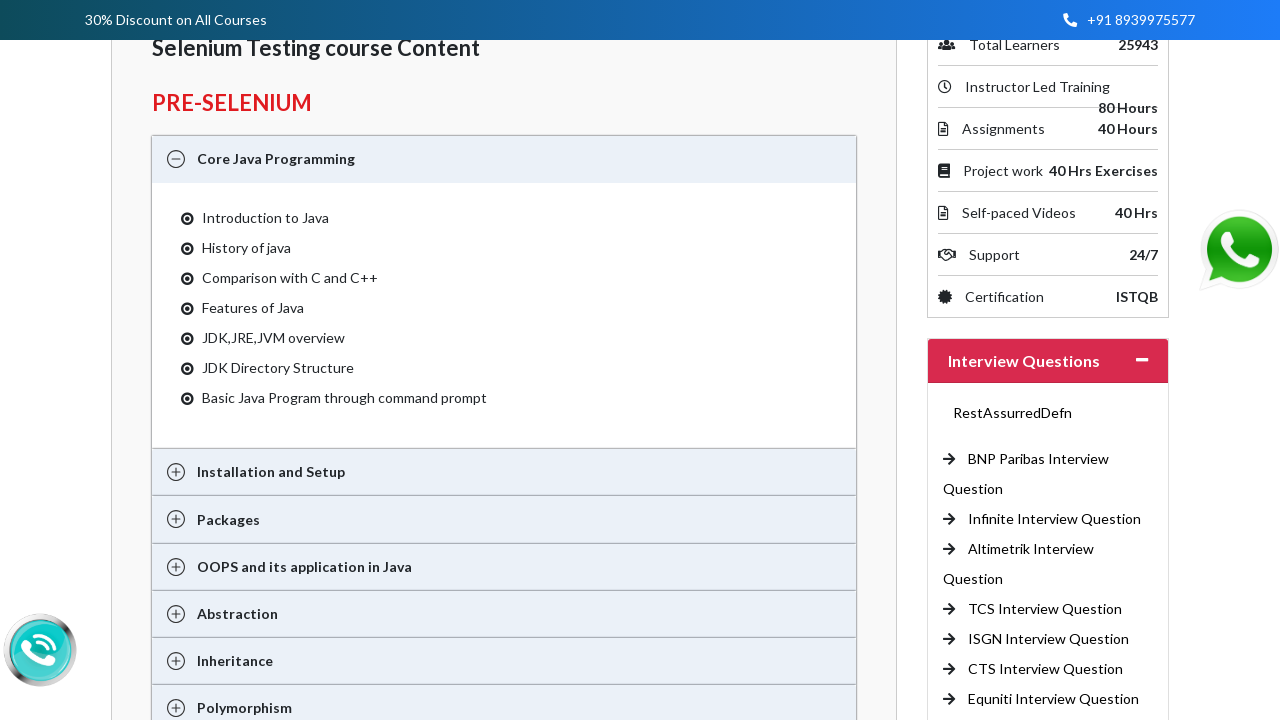

Pressed arrow down once in context menu
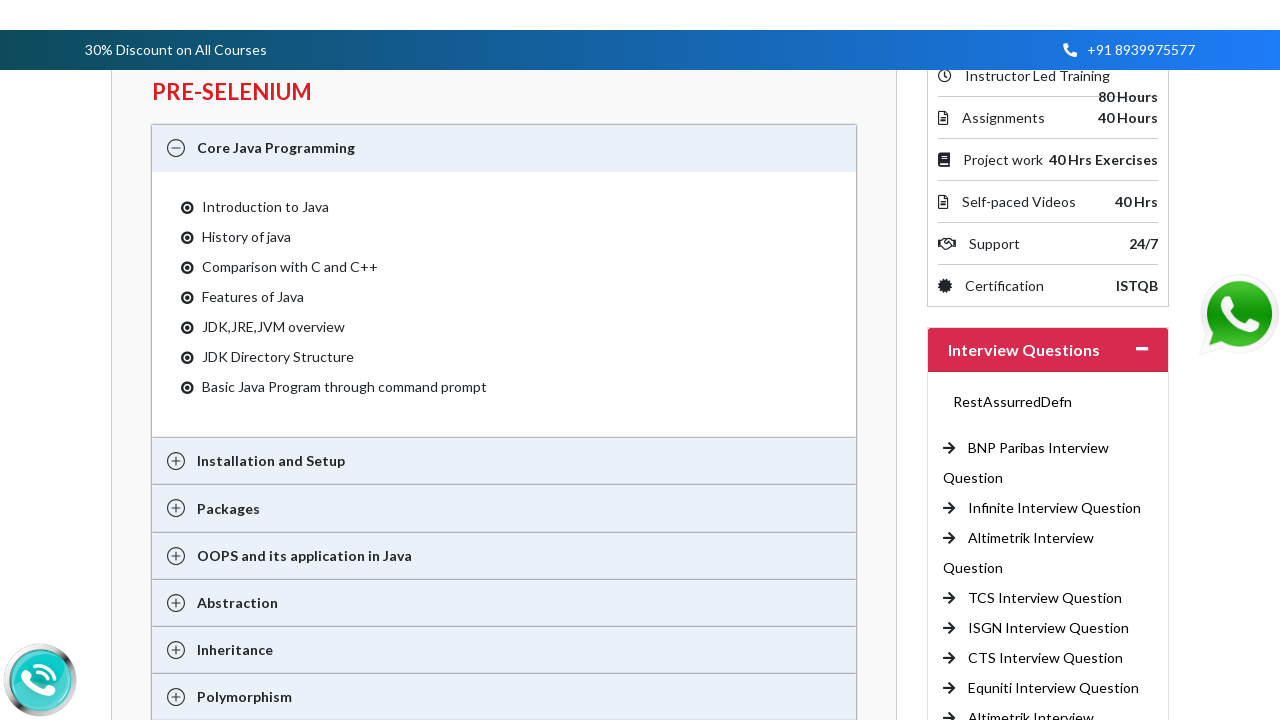

Pressed arrow down second time in context menu
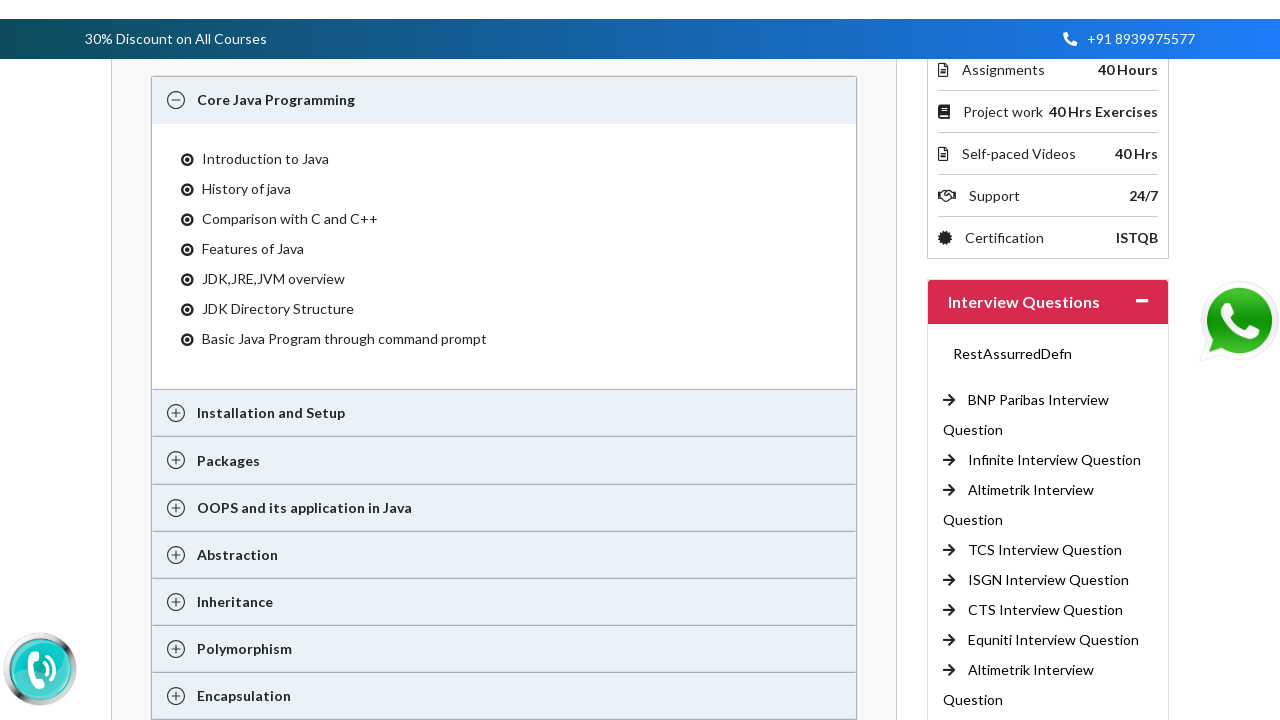

Pressed Enter to select context menu option (Open link in new tab)
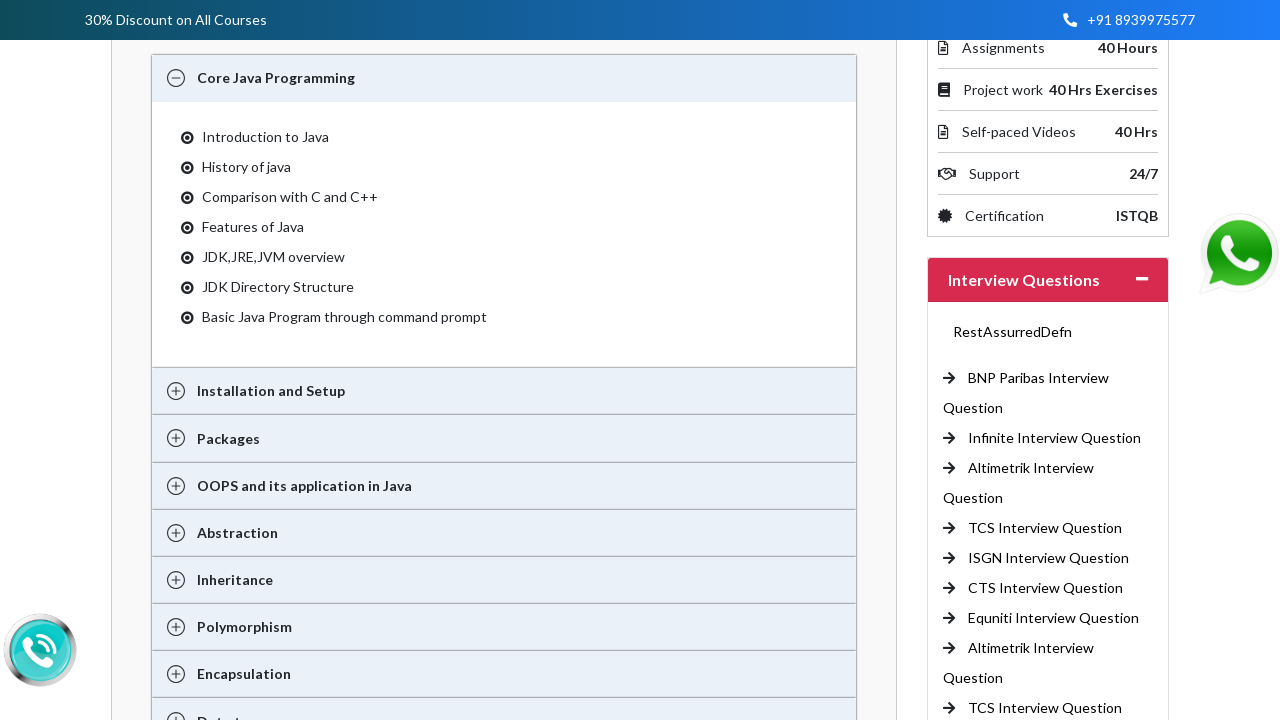

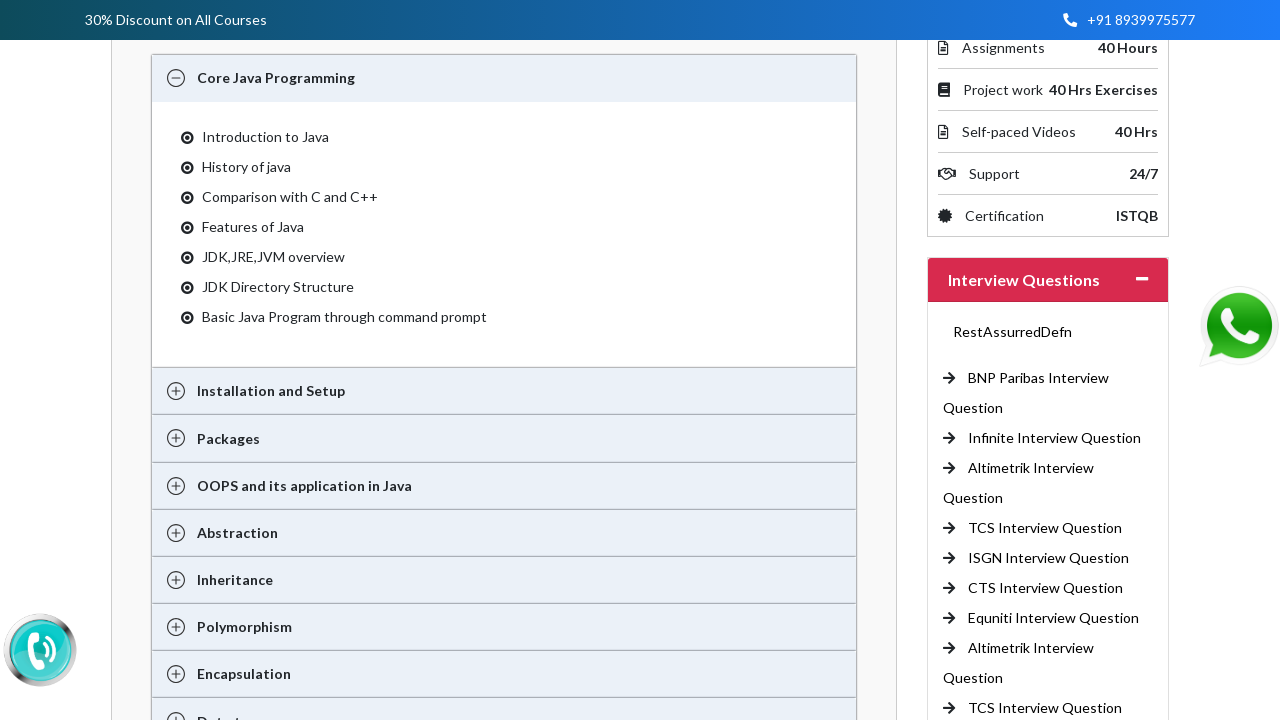